Navigates to OrangeHRM login page and validates that the current URL matches the expected login page URL

Starting URL: https://opensource-demo.orangehrmlive.com/web/index.php/auth/login

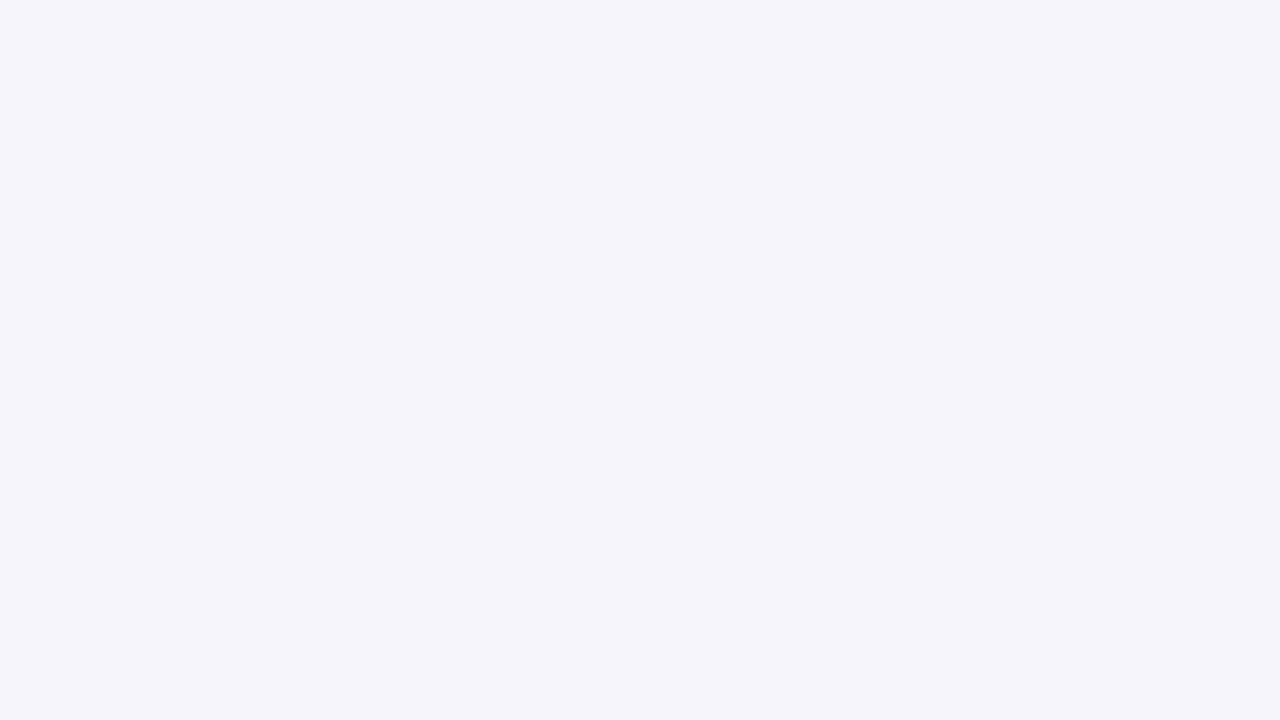

Waited for page DOM content to load
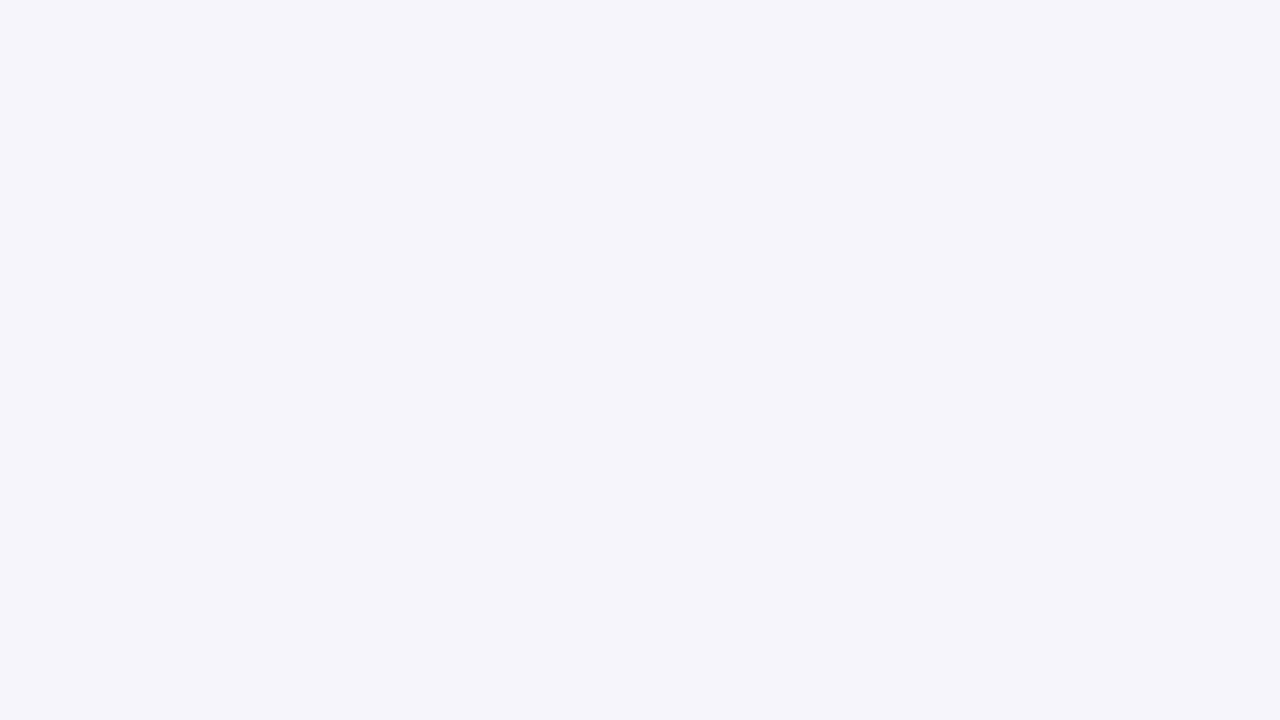

Retrieved current URL: https://opensource-demo.orangehrmlive.com/web/index.php/auth/login
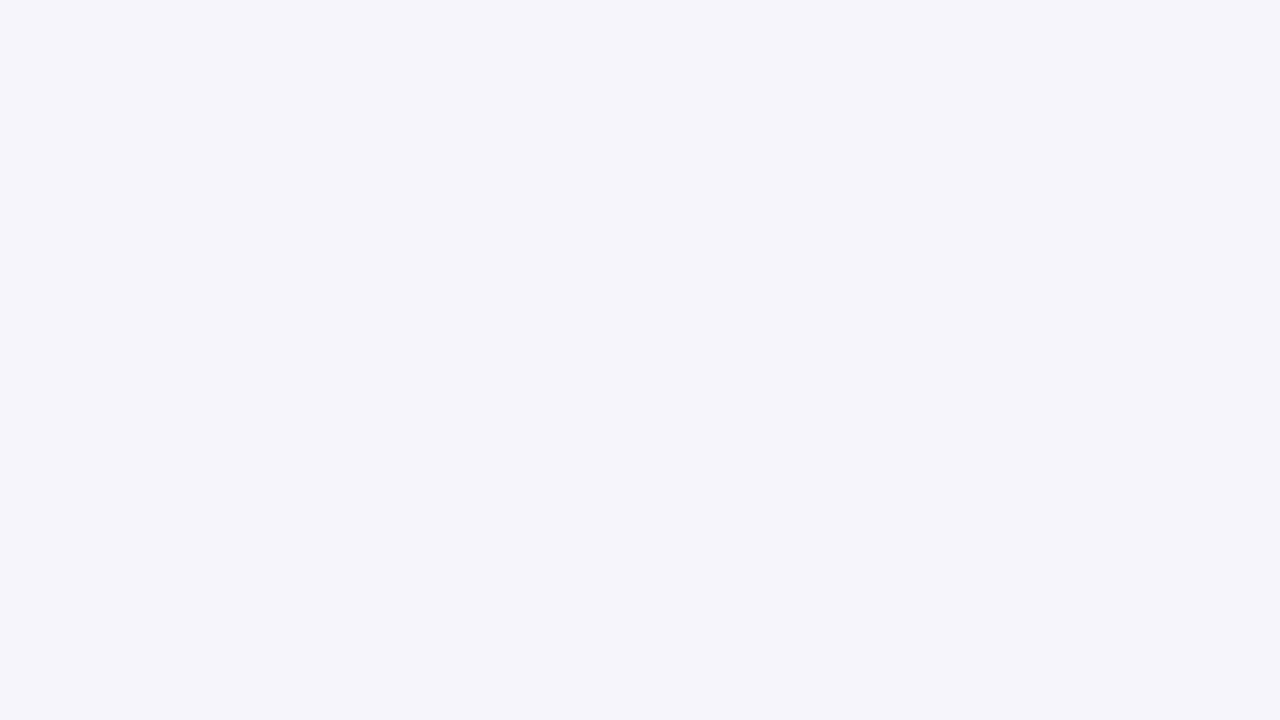

Validated current URL matches expected login page URL
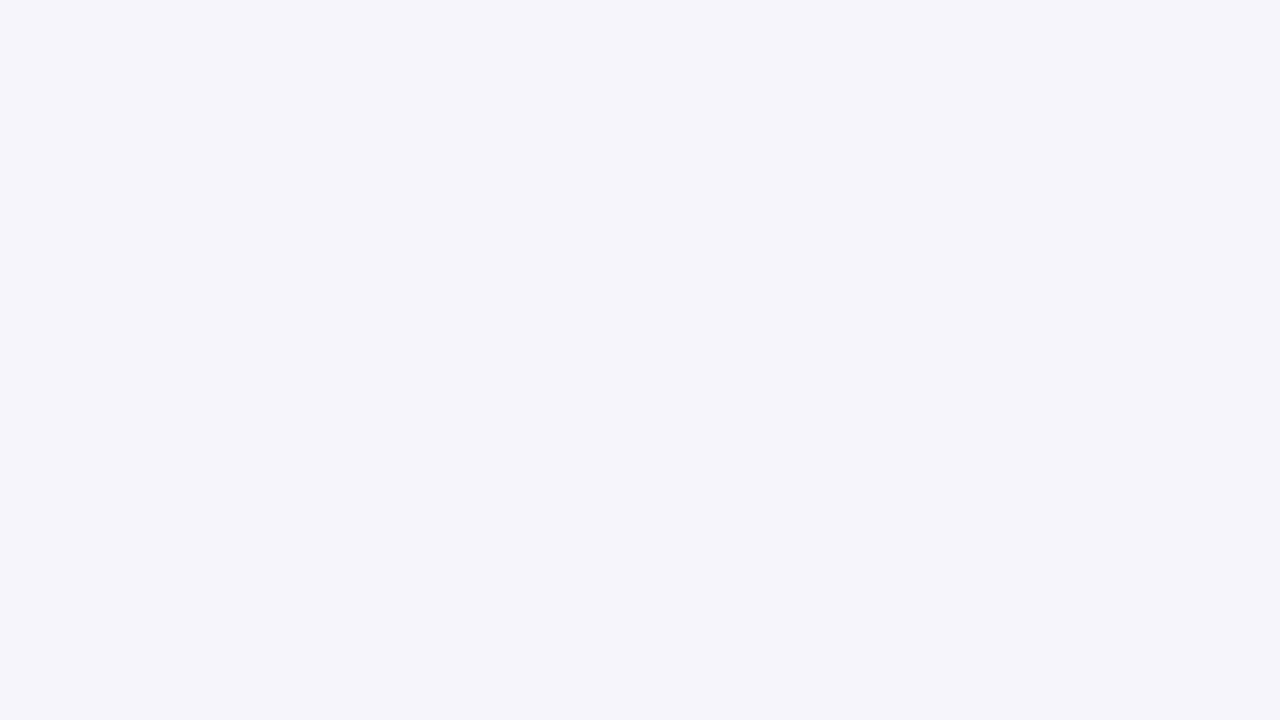

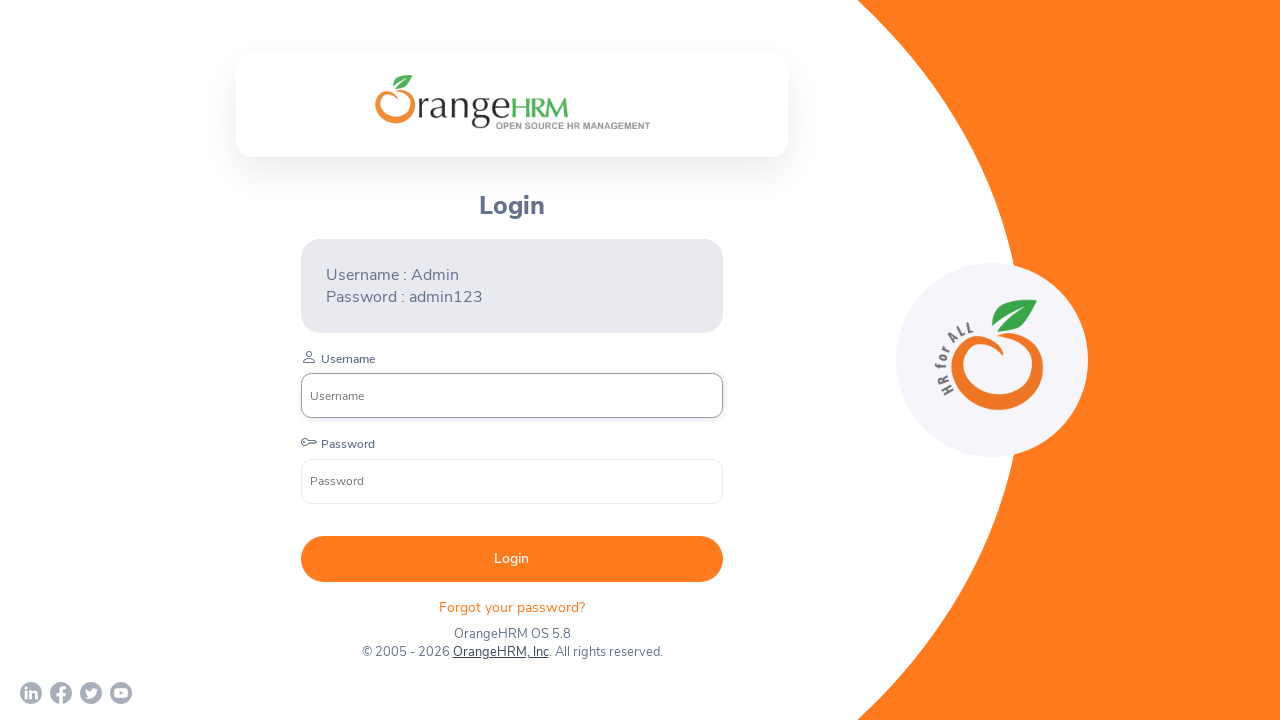